Tests form submission on a Selenium training page with dynamic attributes by locating input fields using partial class name matching, filling credentials, and verifying the confirmation message appears.

Starting URL: https://v1.training-support.net/selenium/dynamic-attributes

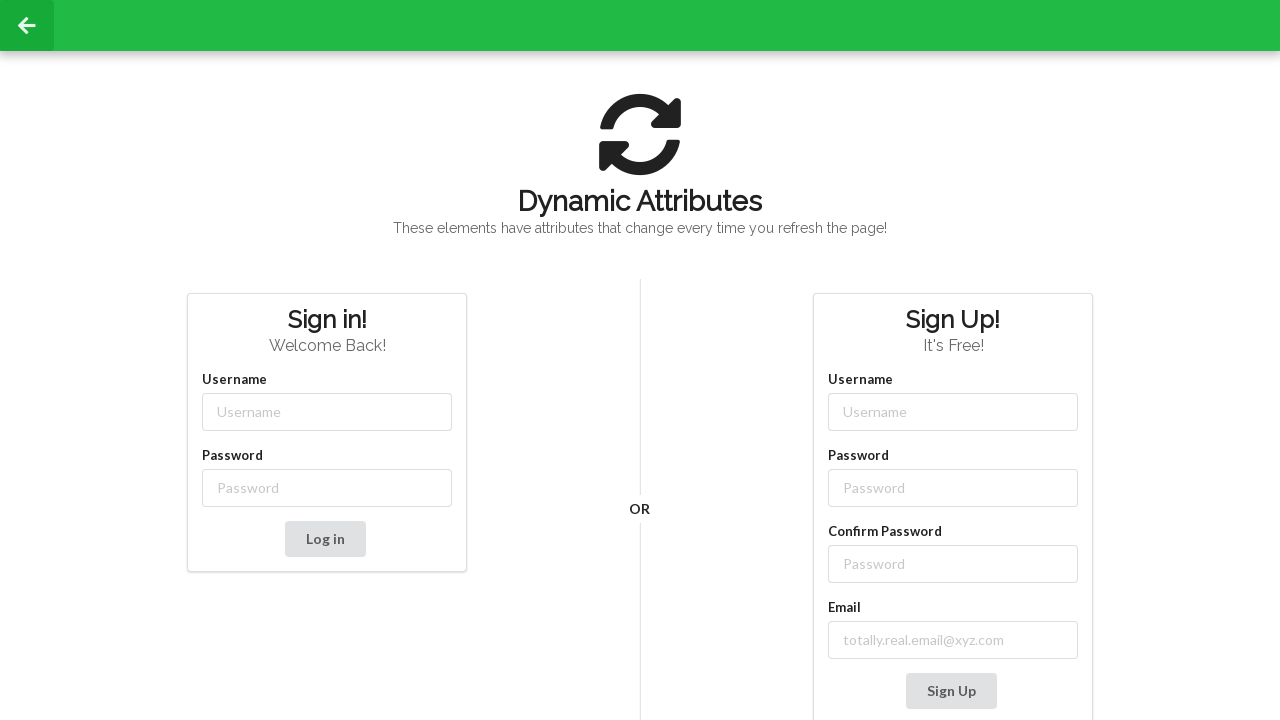

Filled username field with 'admin' using partial class name matching on input[class^='username-']
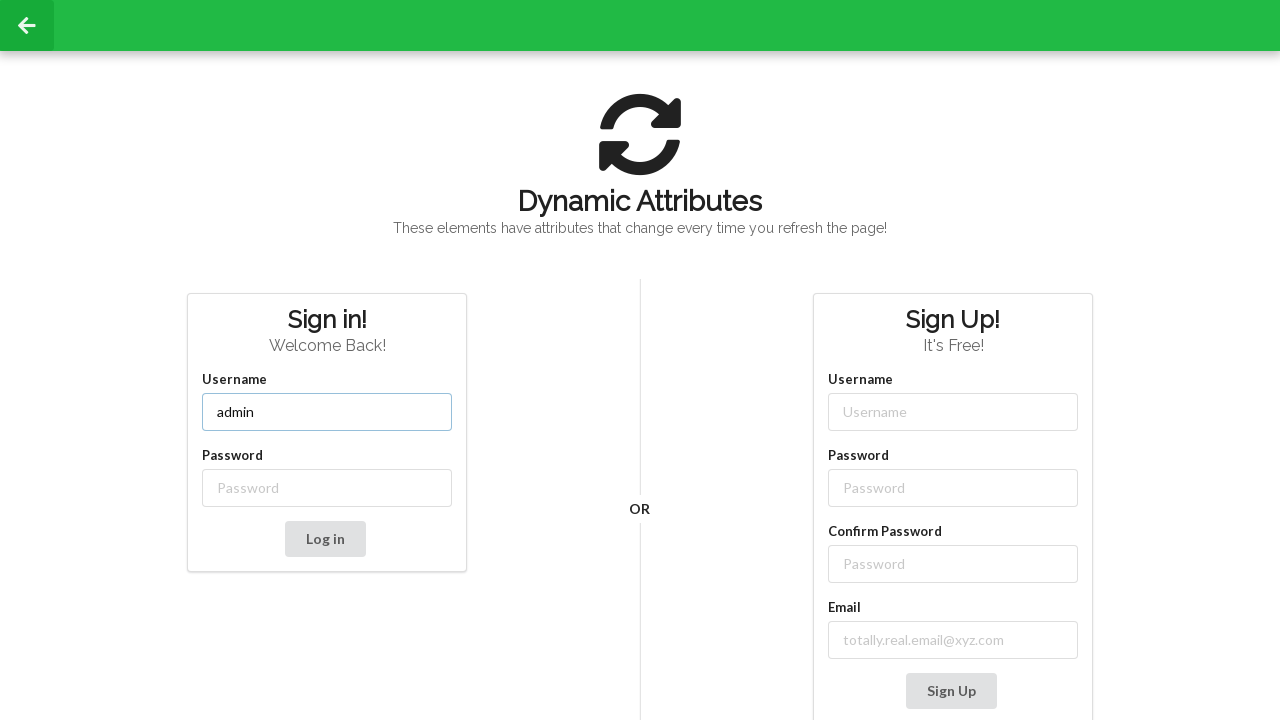

Filled password field with 'password' using partial class name matching on input[class^='password-']
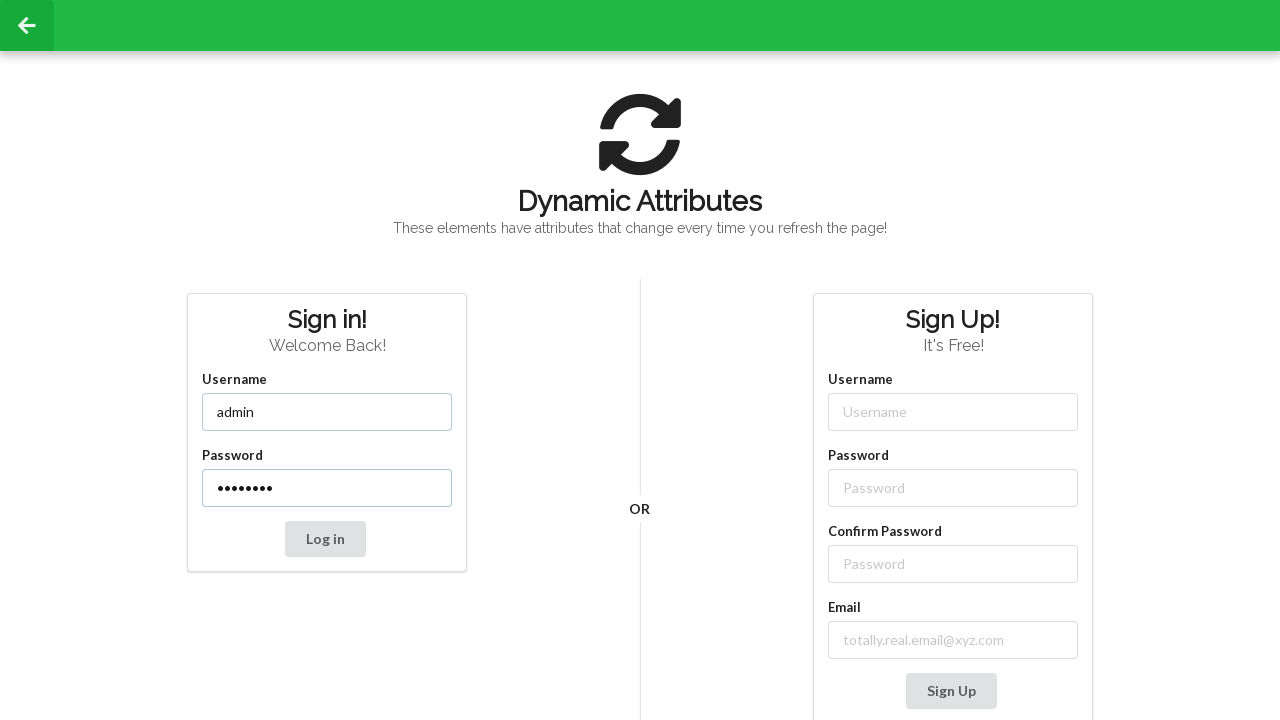

Clicked the submit button to submit the form at (325, 539) on button[type='submit']
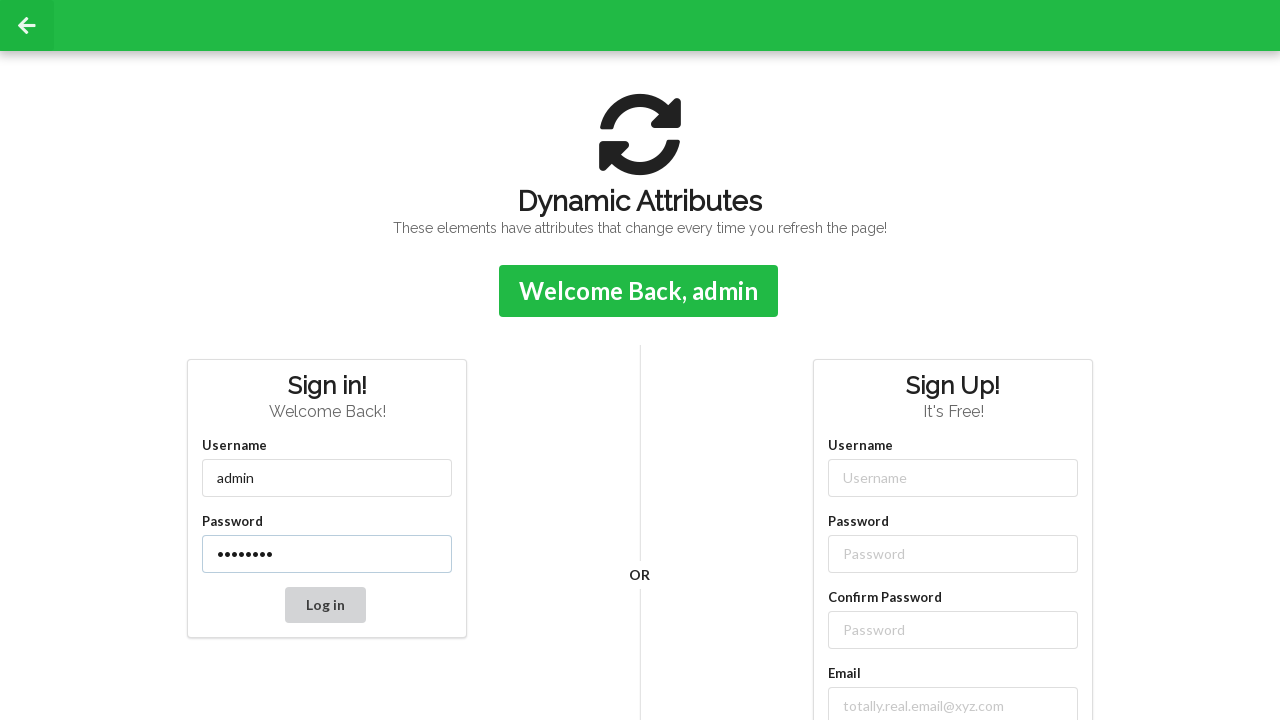

Confirmation message appeared on the page
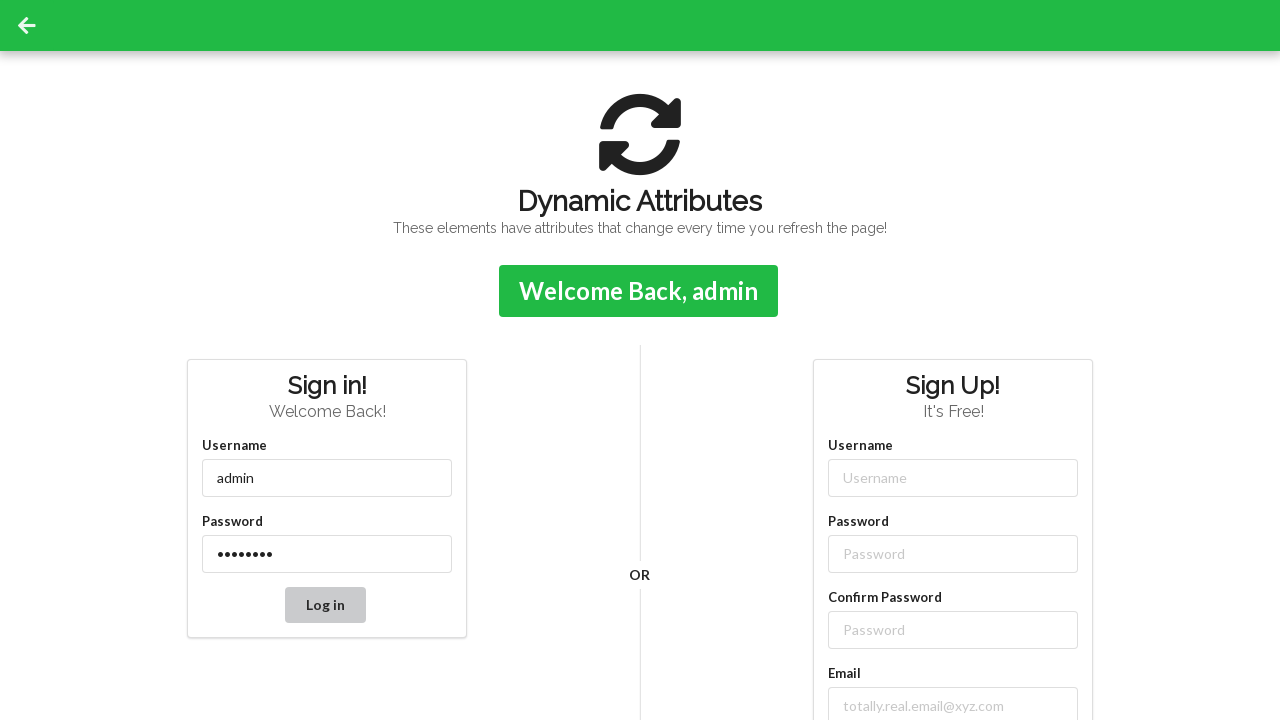

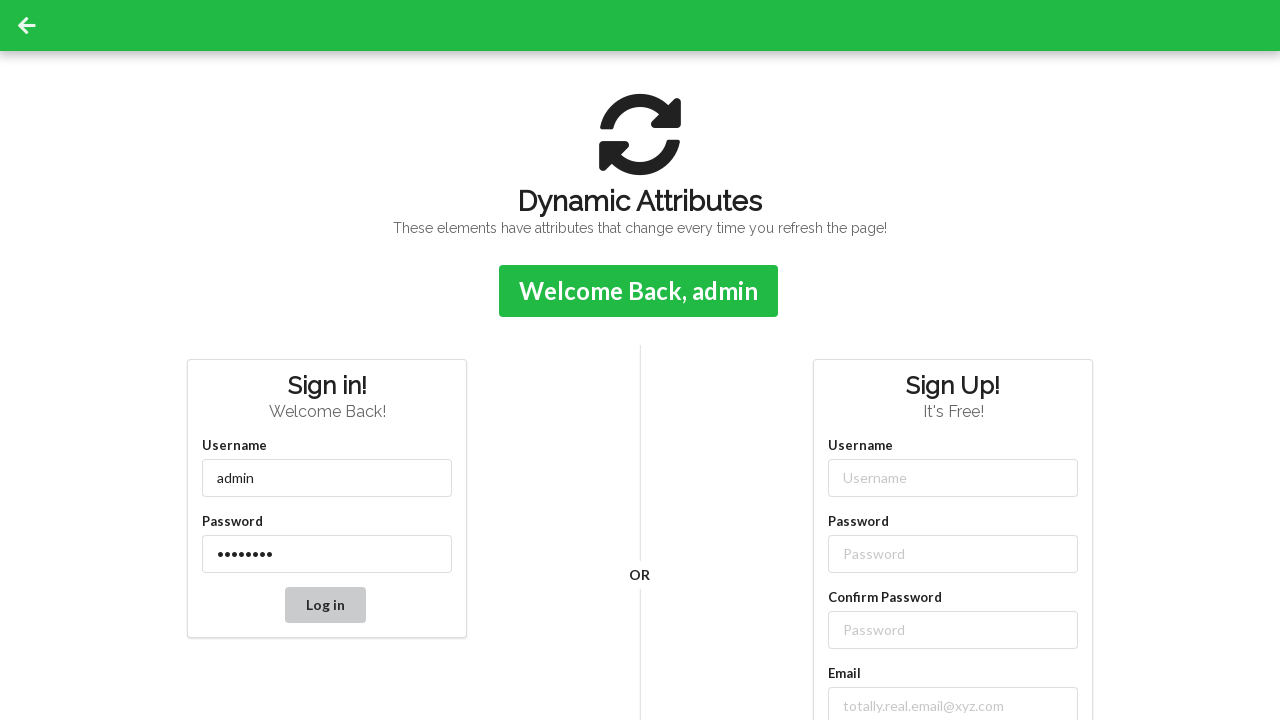